Tests that a todo item is removed when edited to an empty string

Starting URL: https://demo.playwright.dev/todomvc

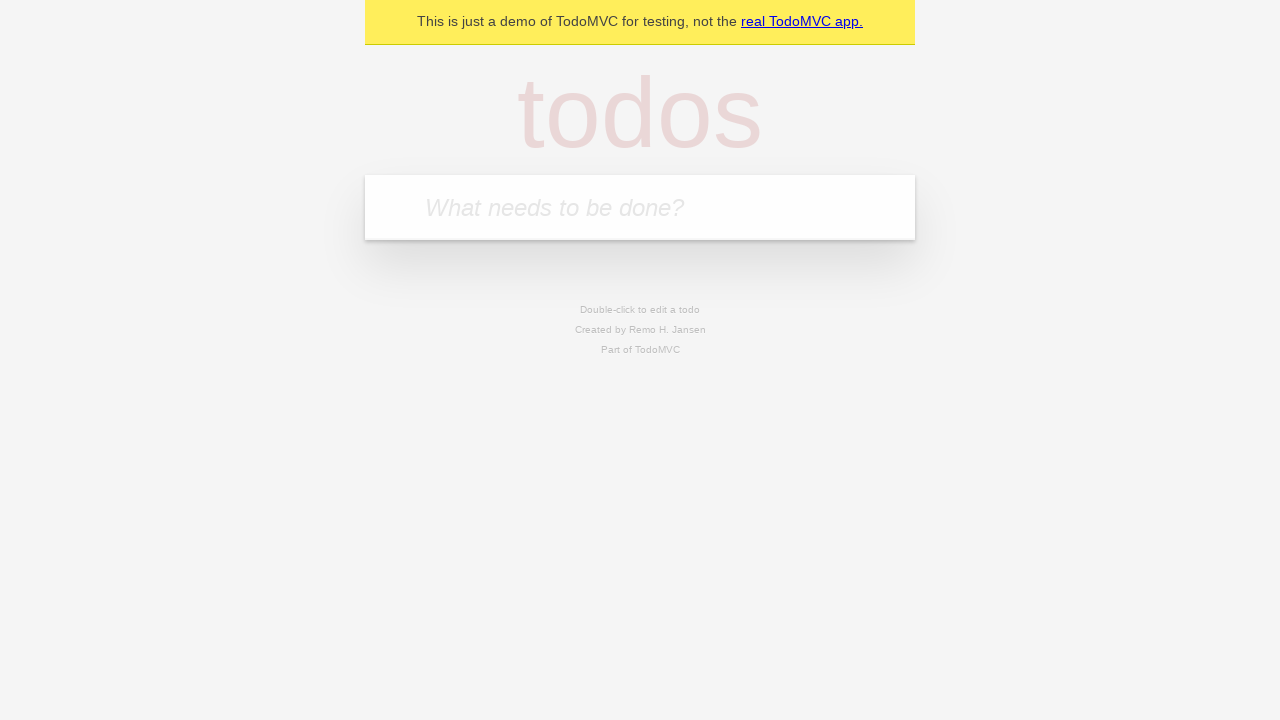

Filled todo input with 'buy some cheese' on internal:attr=[placeholder="What needs to be done?"i]
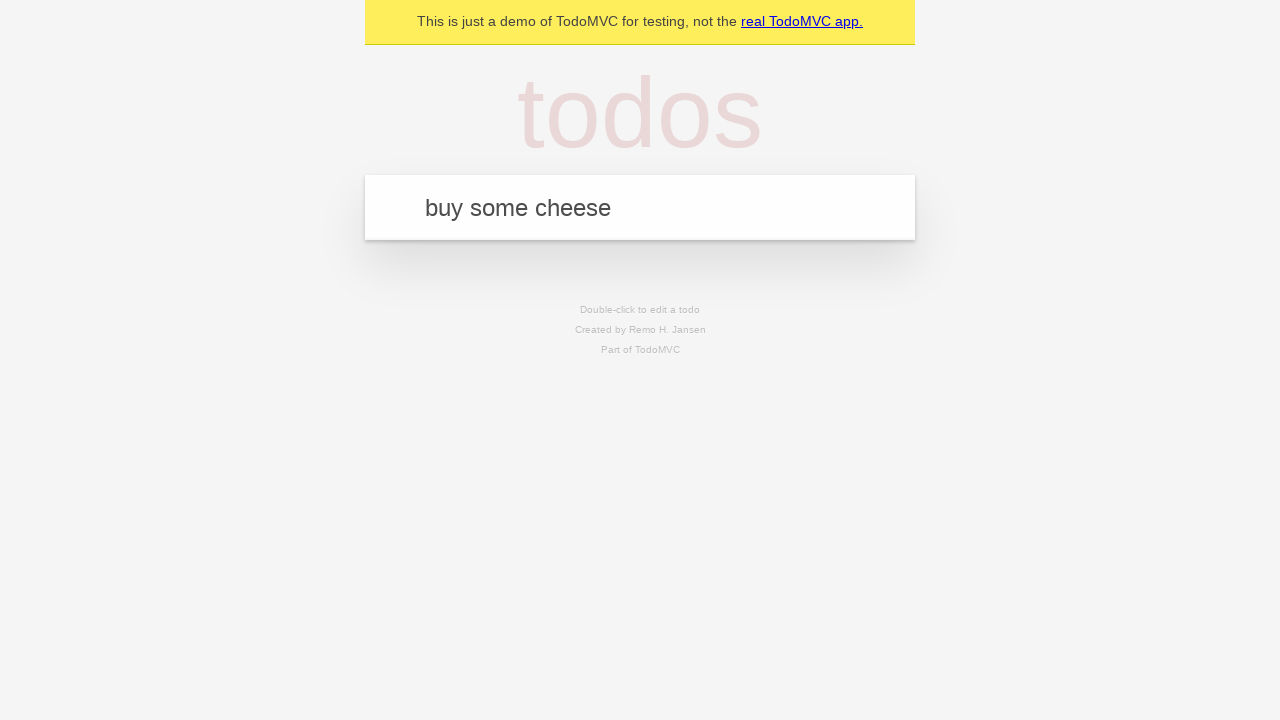

Pressed Enter to add first todo on internal:attr=[placeholder="What needs to be done?"i]
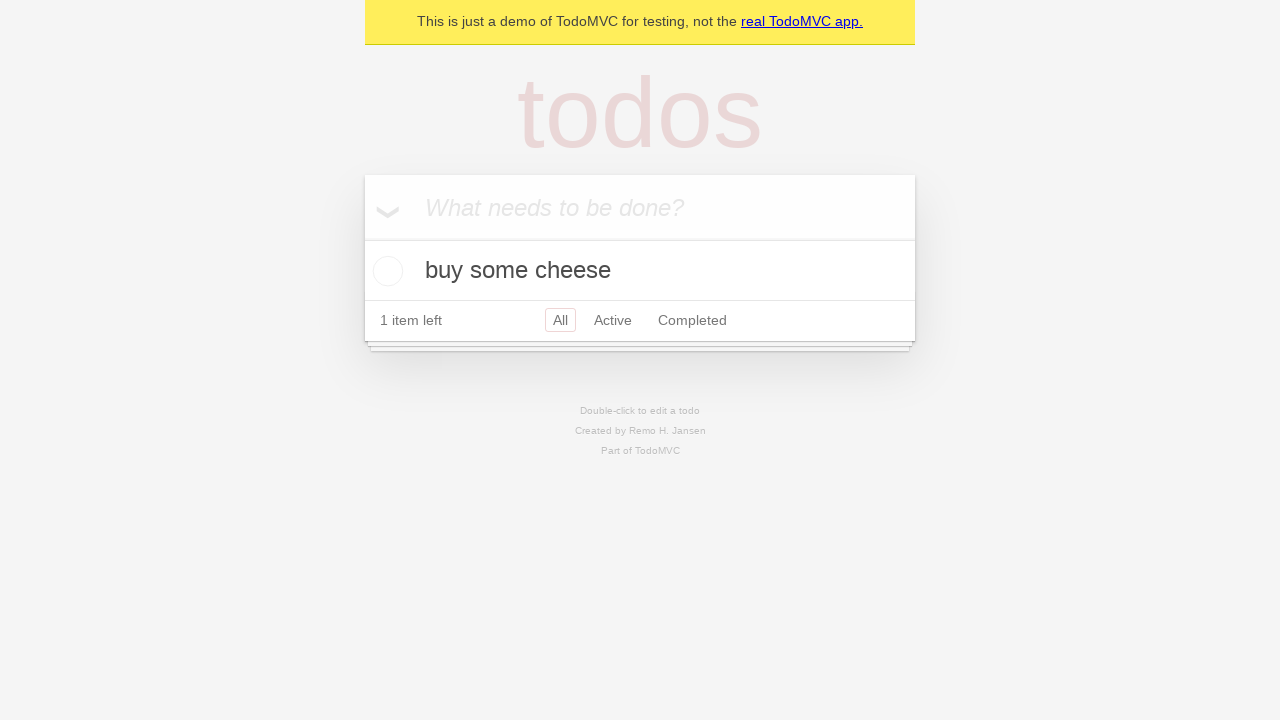

Filled todo input with 'feed the cat' on internal:attr=[placeholder="What needs to be done?"i]
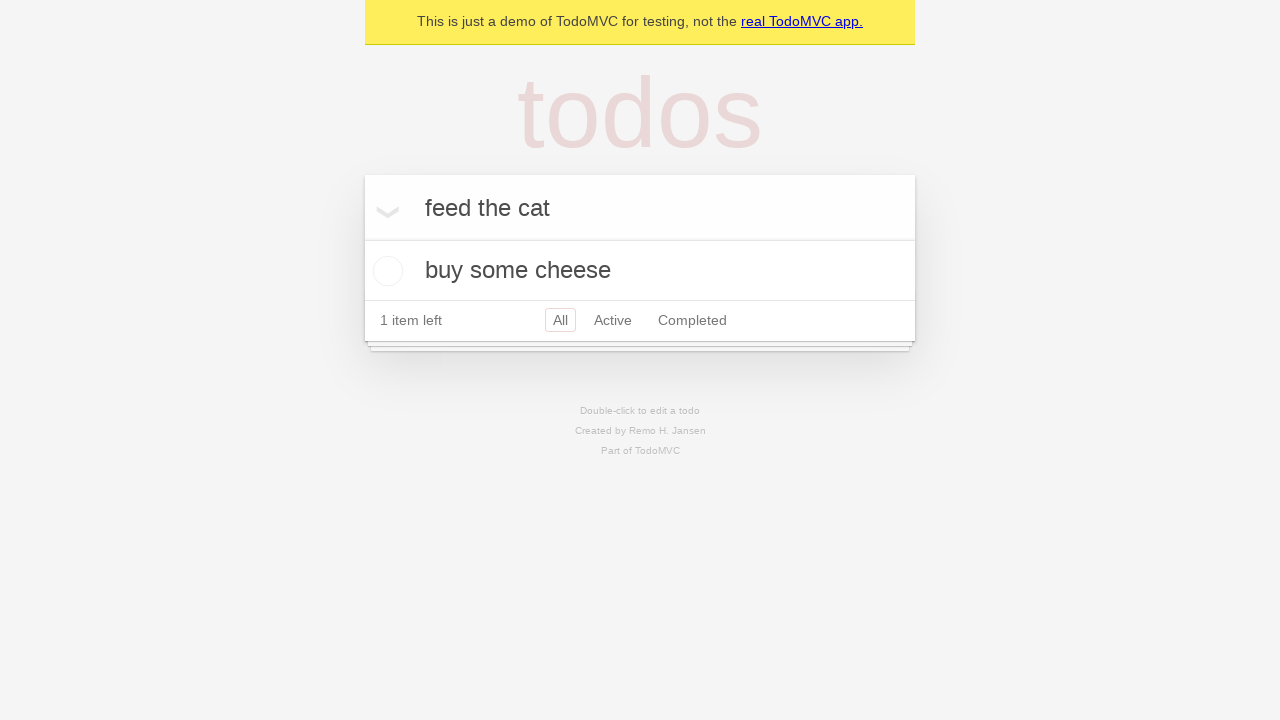

Pressed Enter to add second todo on internal:attr=[placeholder="What needs to be done?"i]
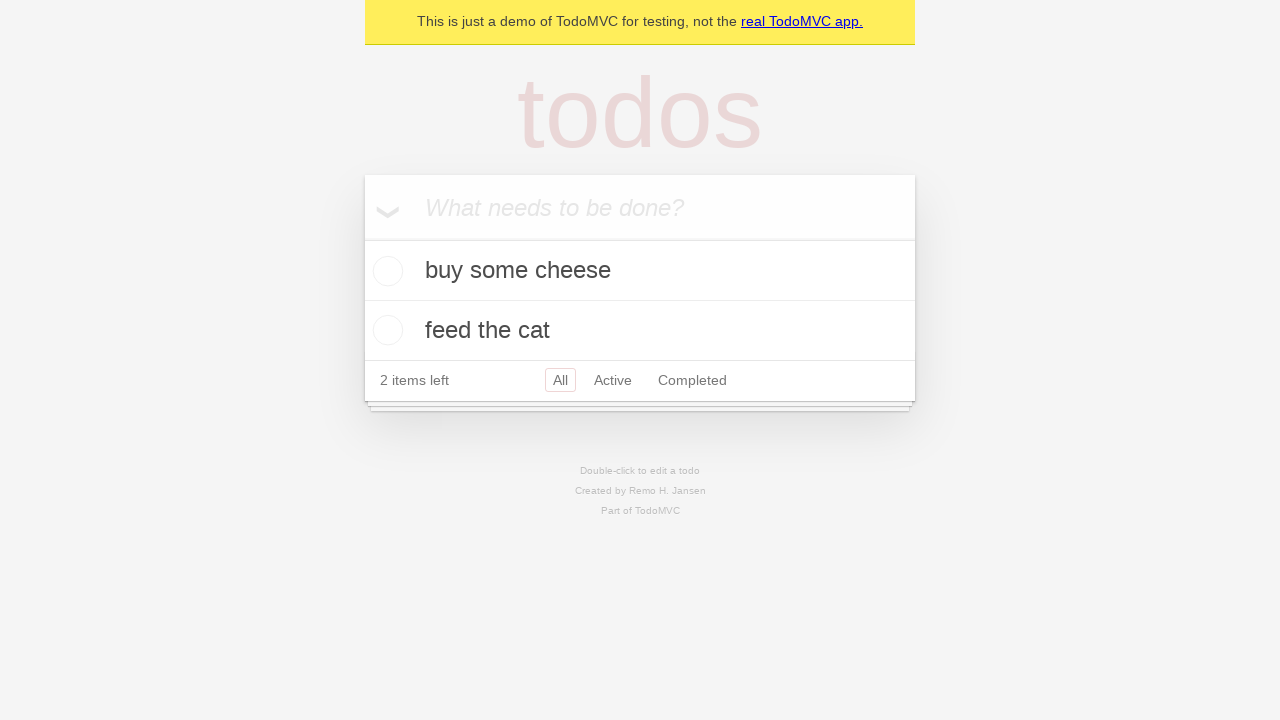

Filled todo input with 'book a doctors appointment' on internal:attr=[placeholder="What needs to be done?"i]
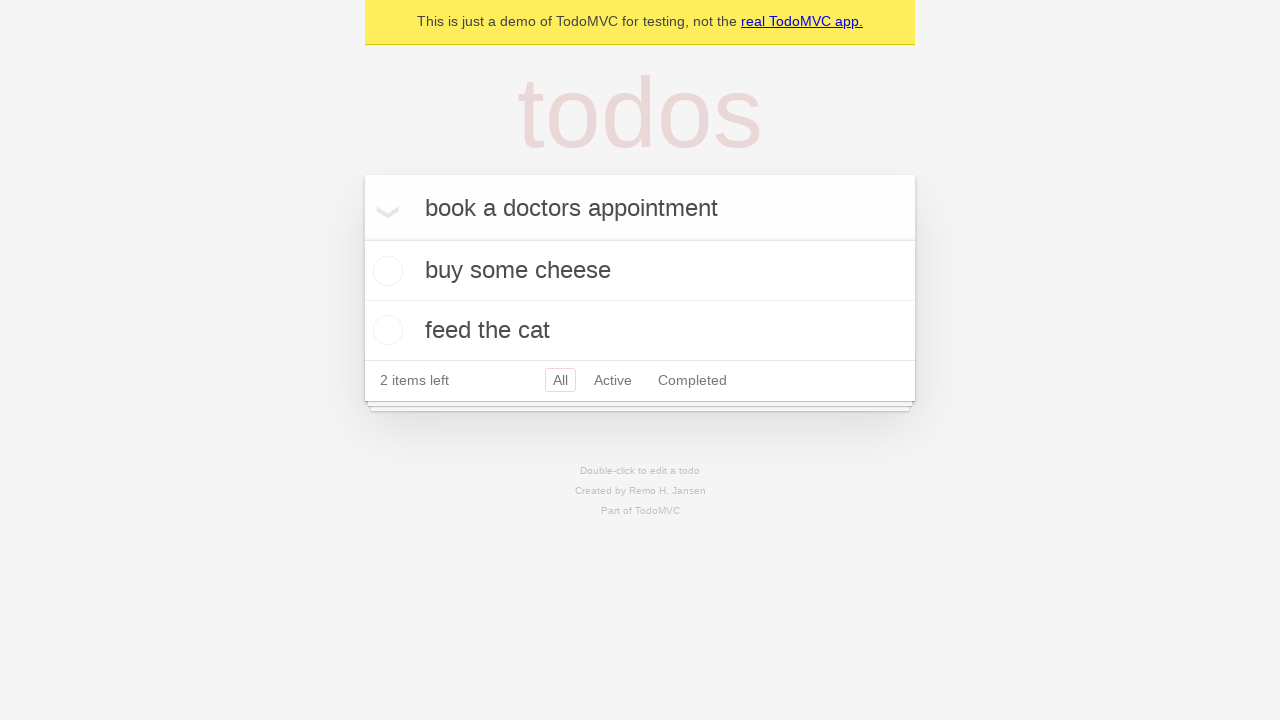

Pressed Enter to add third todo on internal:attr=[placeholder="What needs to be done?"i]
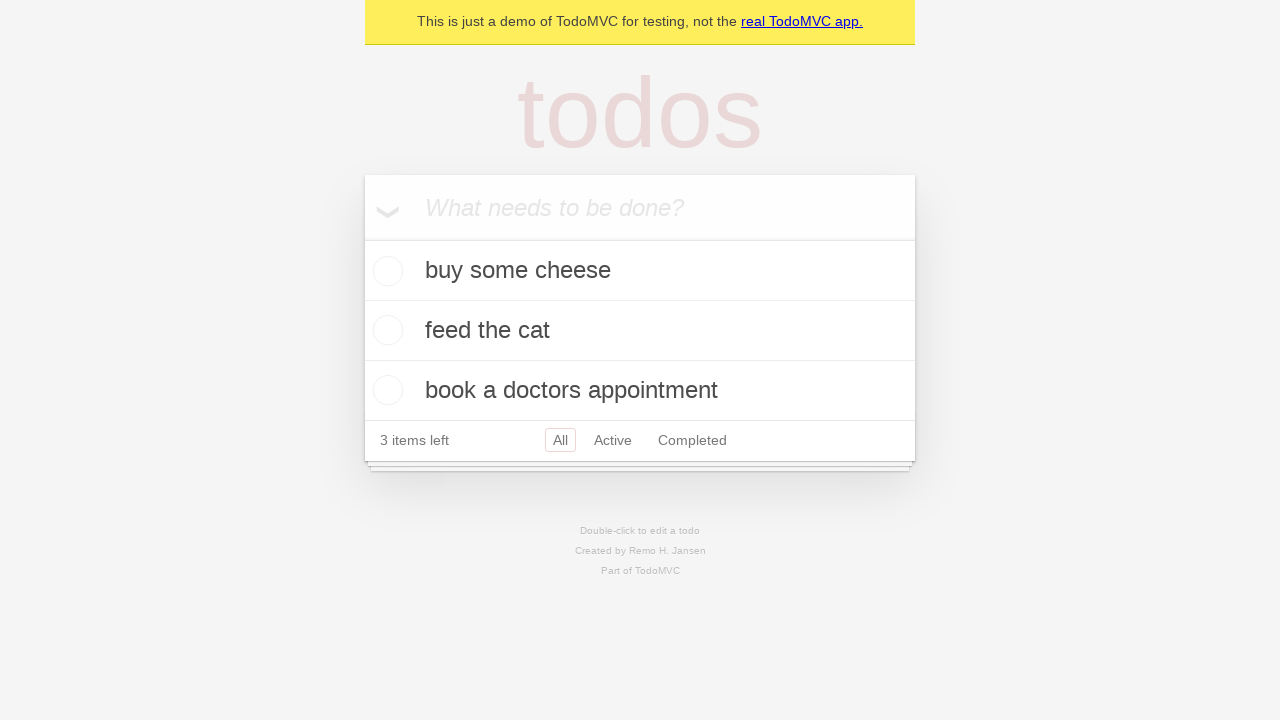

Double-clicked second todo item to enter edit mode at (640, 331) on internal:testid=[data-testid="todo-item"s] >> nth=1
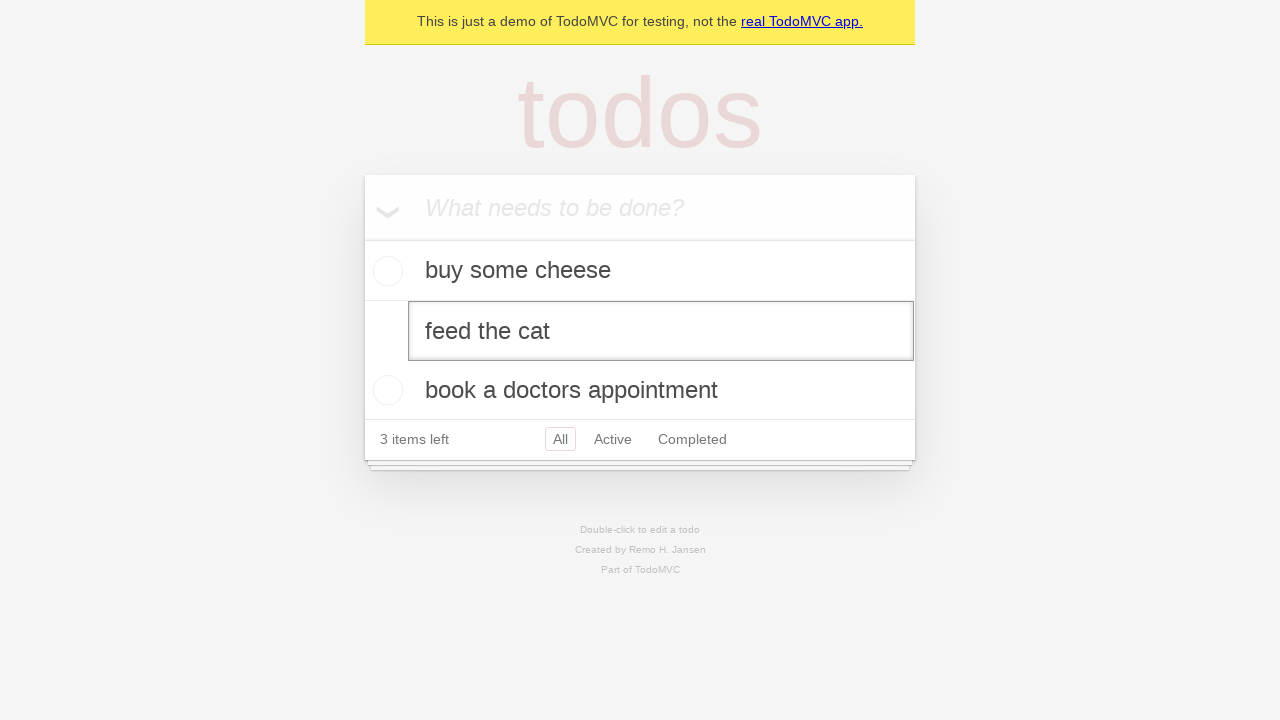

Cleared the todo text by filling with empty string on internal:testid=[data-testid="todo-item"s] >> nth=1 >> internal:role=textbox[nam
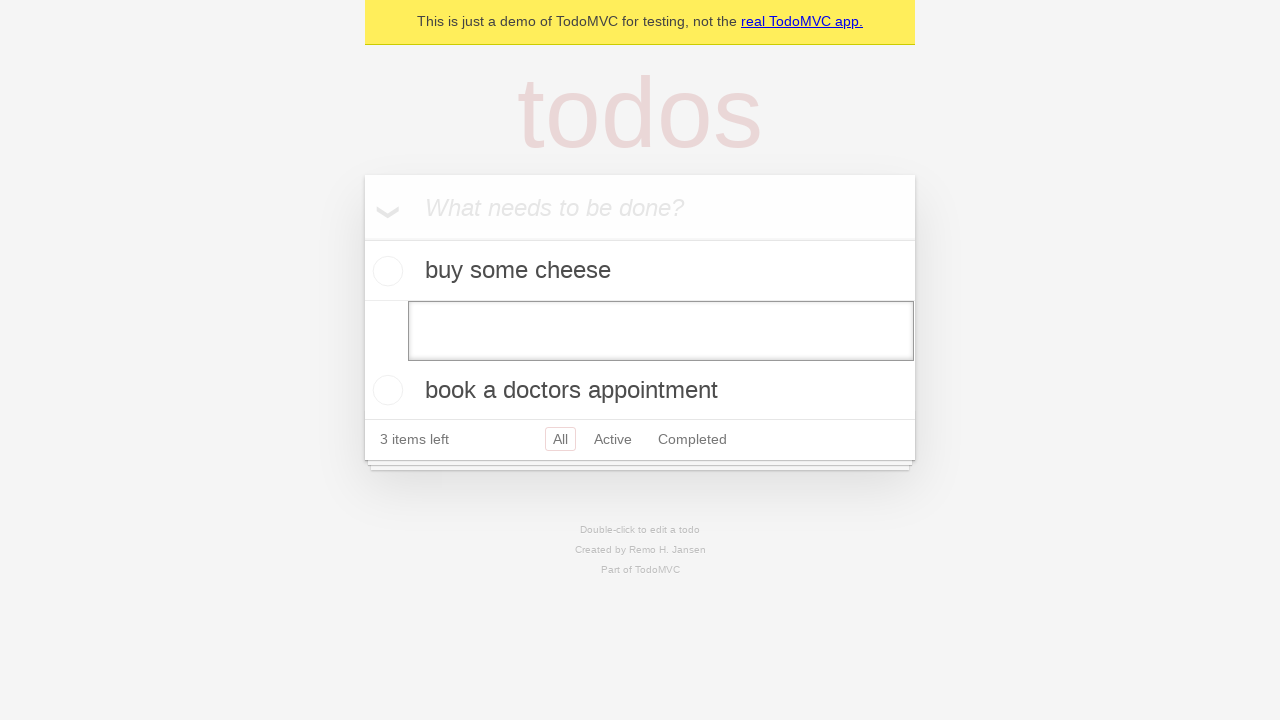

Pressed Enter to confirm edit with empty string, removing the todo item on internal:testid=[data-testid="todo-item"s] >> nth=1 >> internal:role=textbox[nam
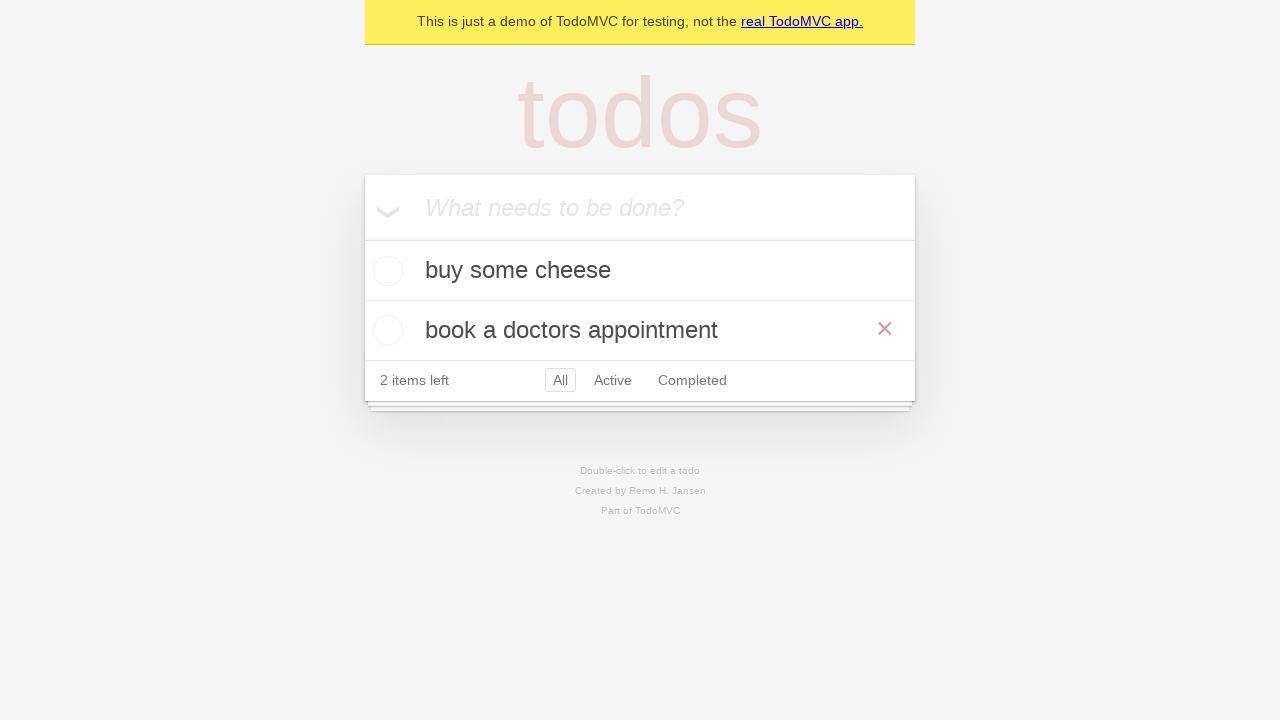

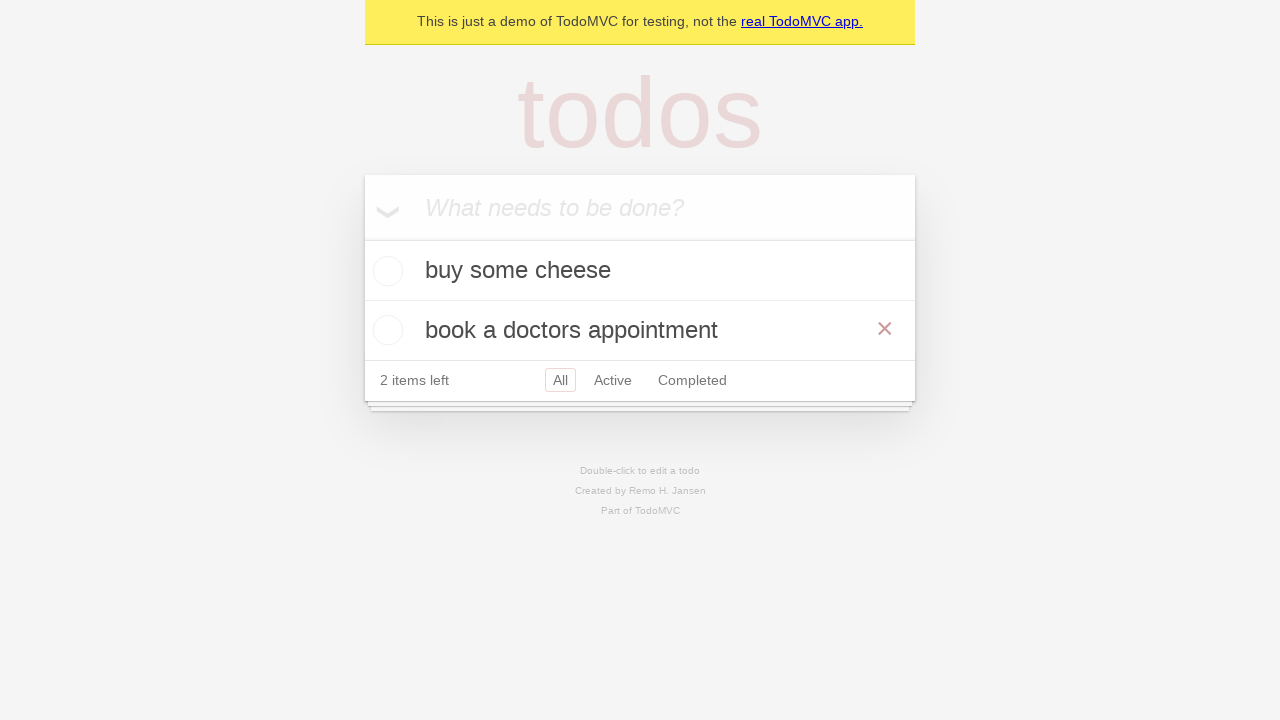